Tests clicking a button after it becomes clickable and verifies the success message appears

Starting URL: http://suninjuly.github.io/wait2.html

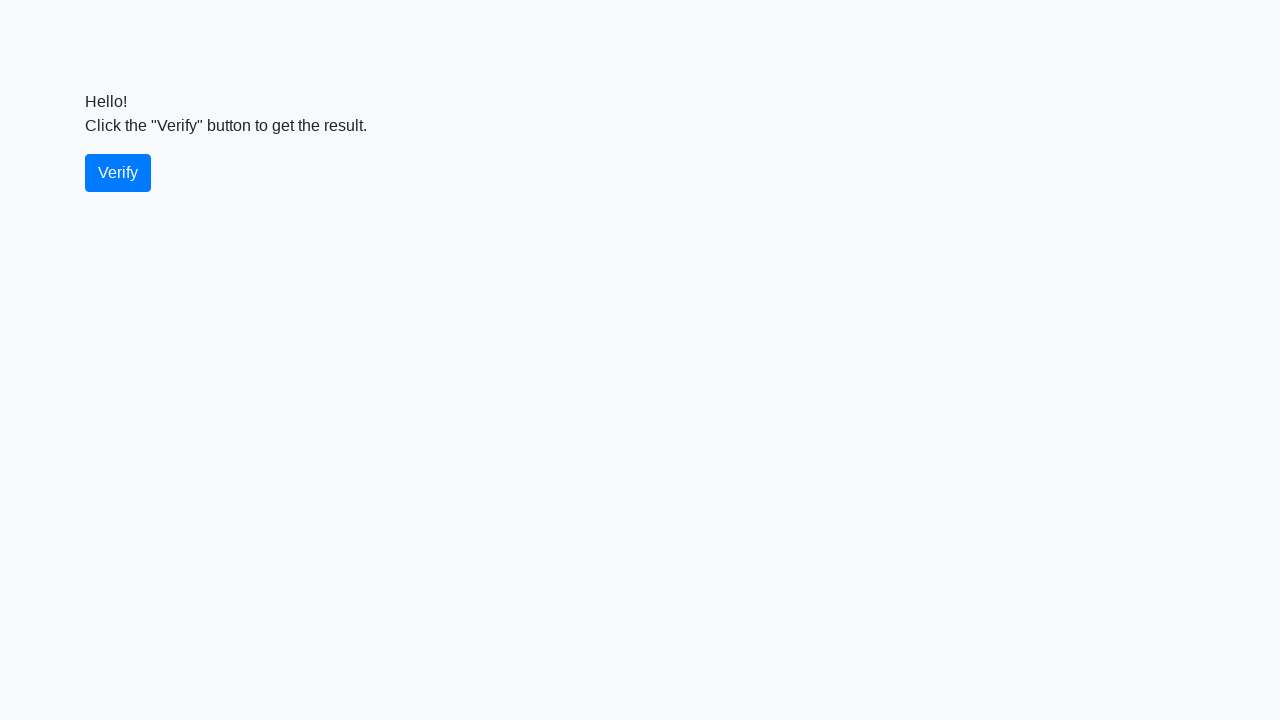

Waited for verify button to become visible
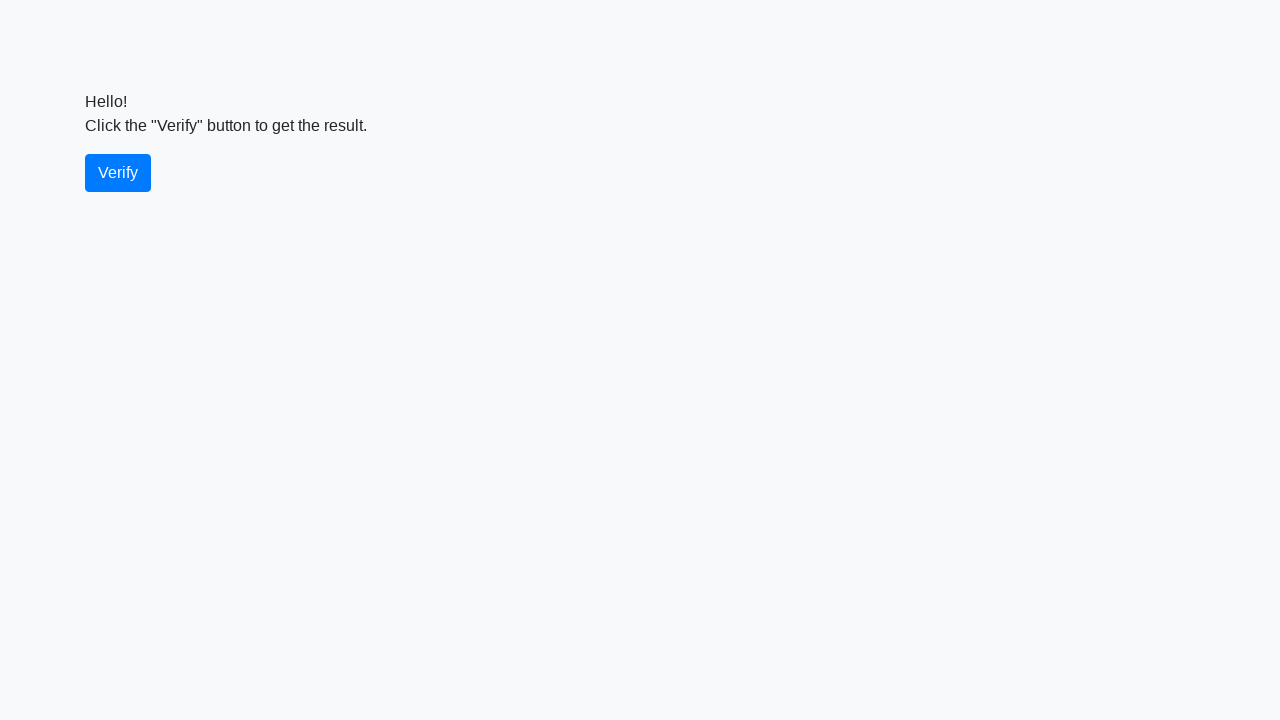

Clicked the verify button at (118, 173) on #verify
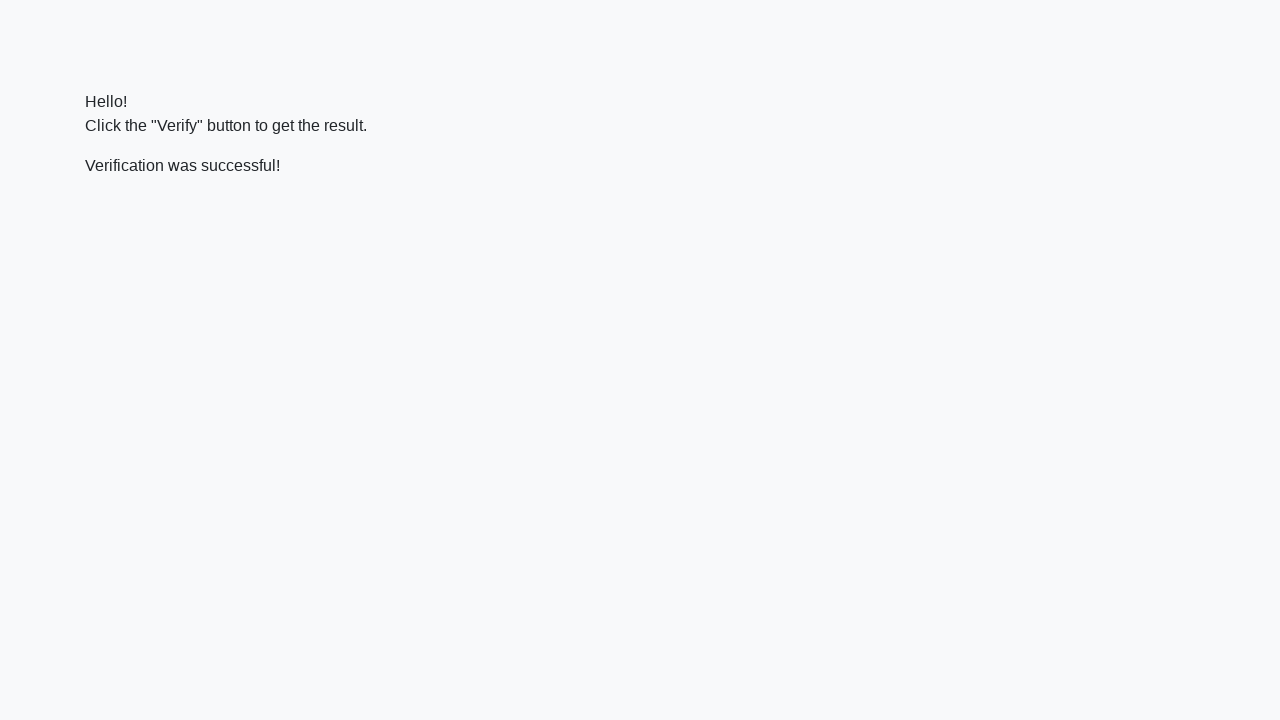

Waited for success message to appear
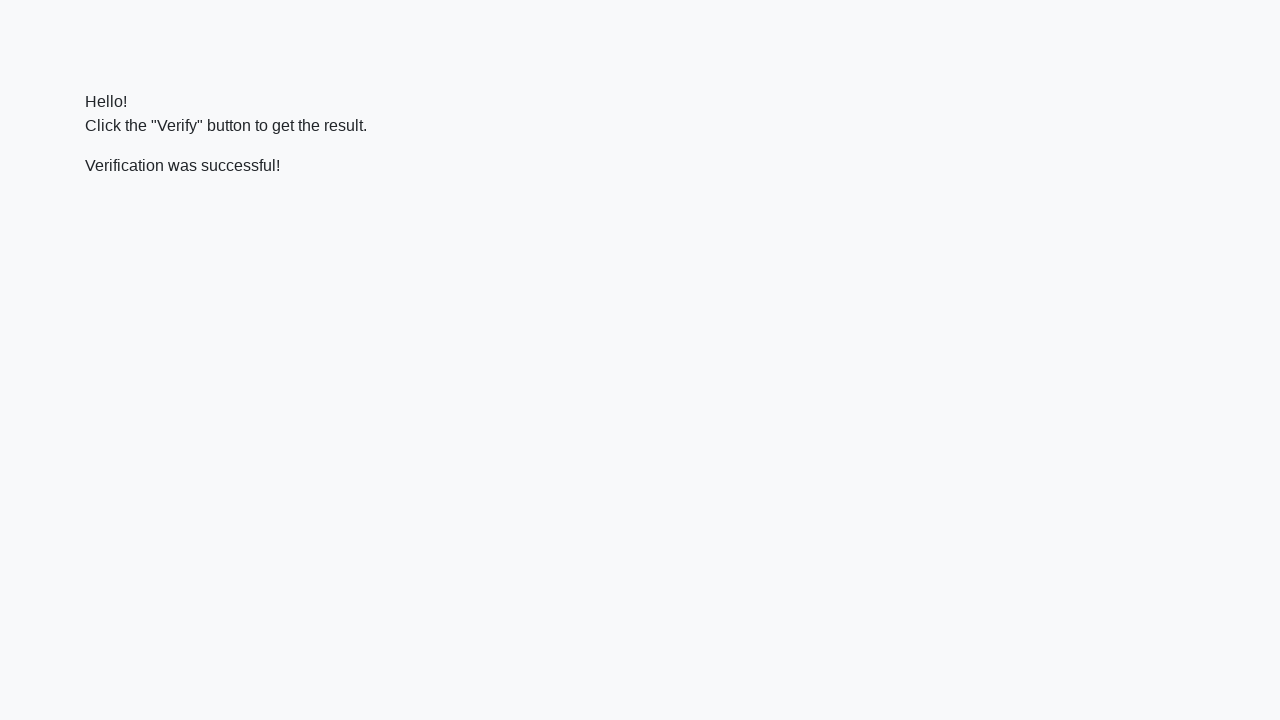

Retrieved text content from success message
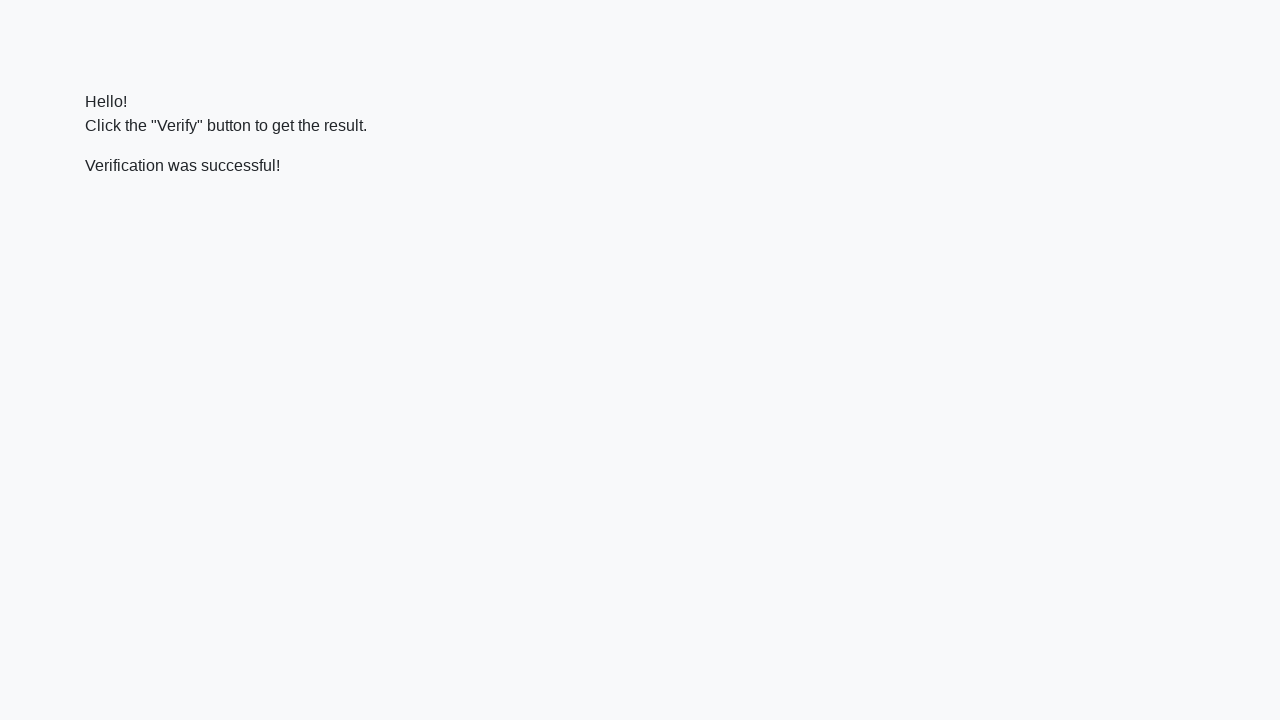

Verified success message contains expected text
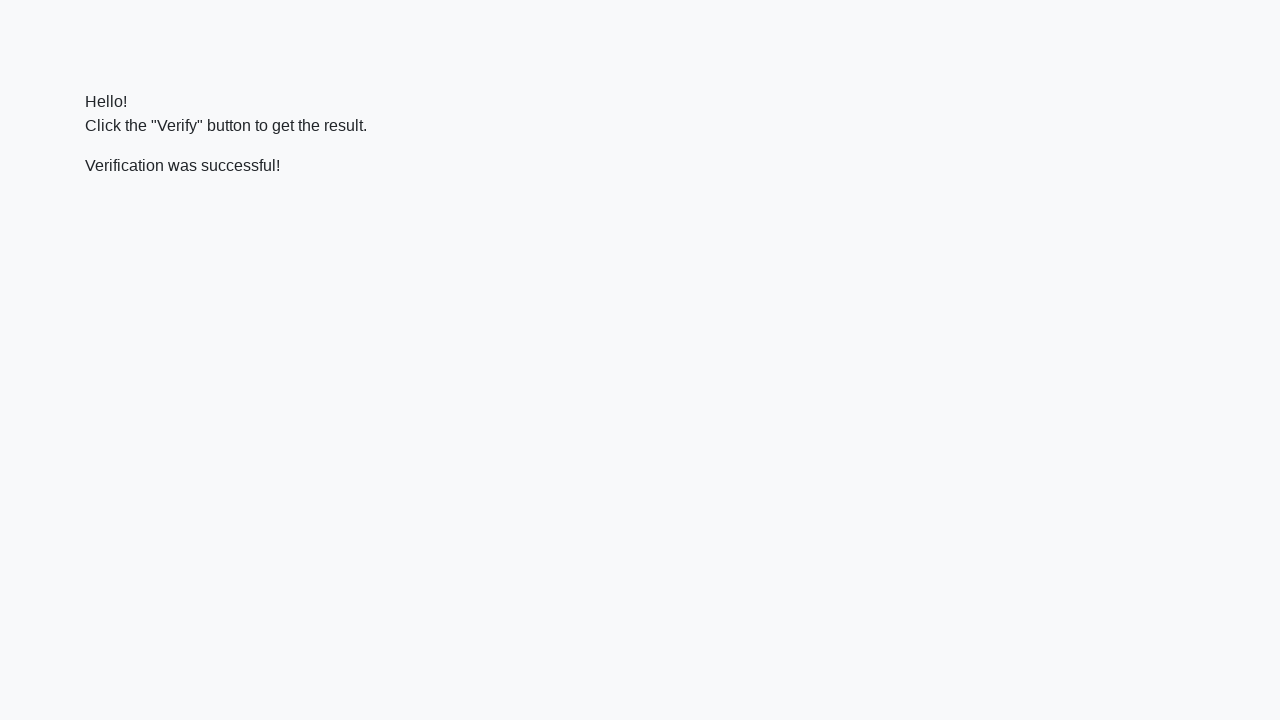

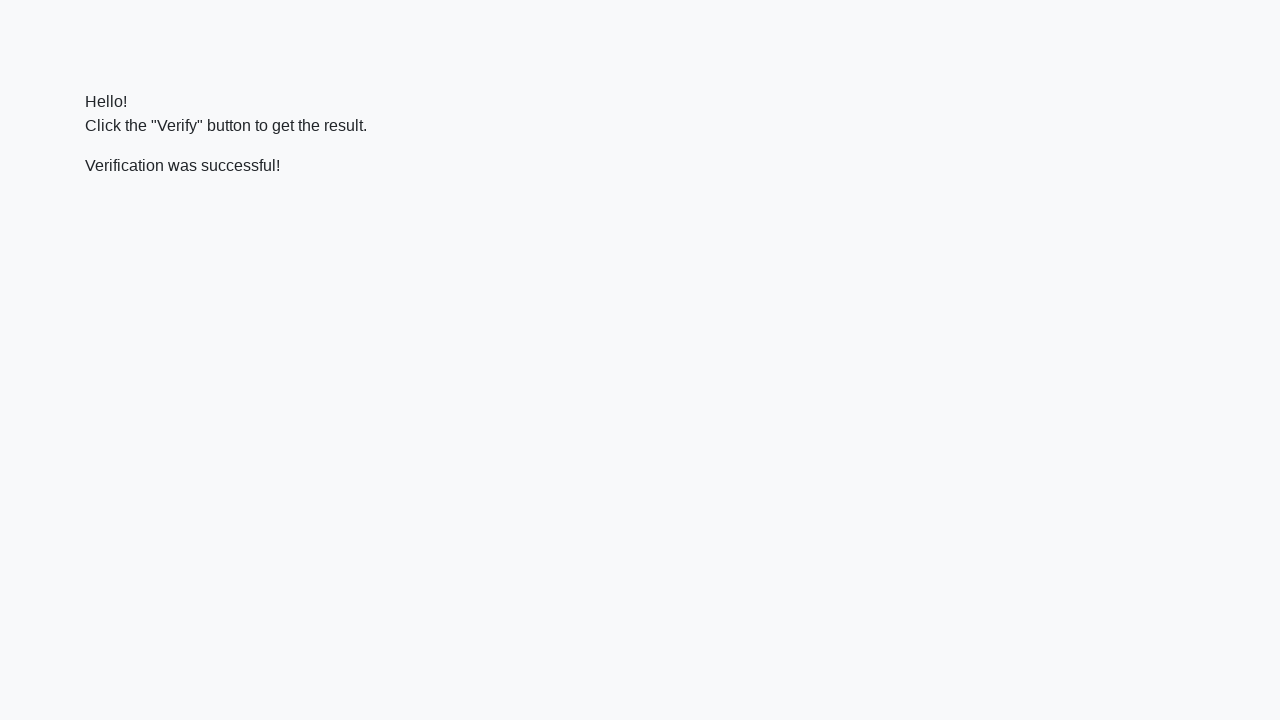